Tests email subscription functionality in the cart page

Starting URL: https://automationexercise.com

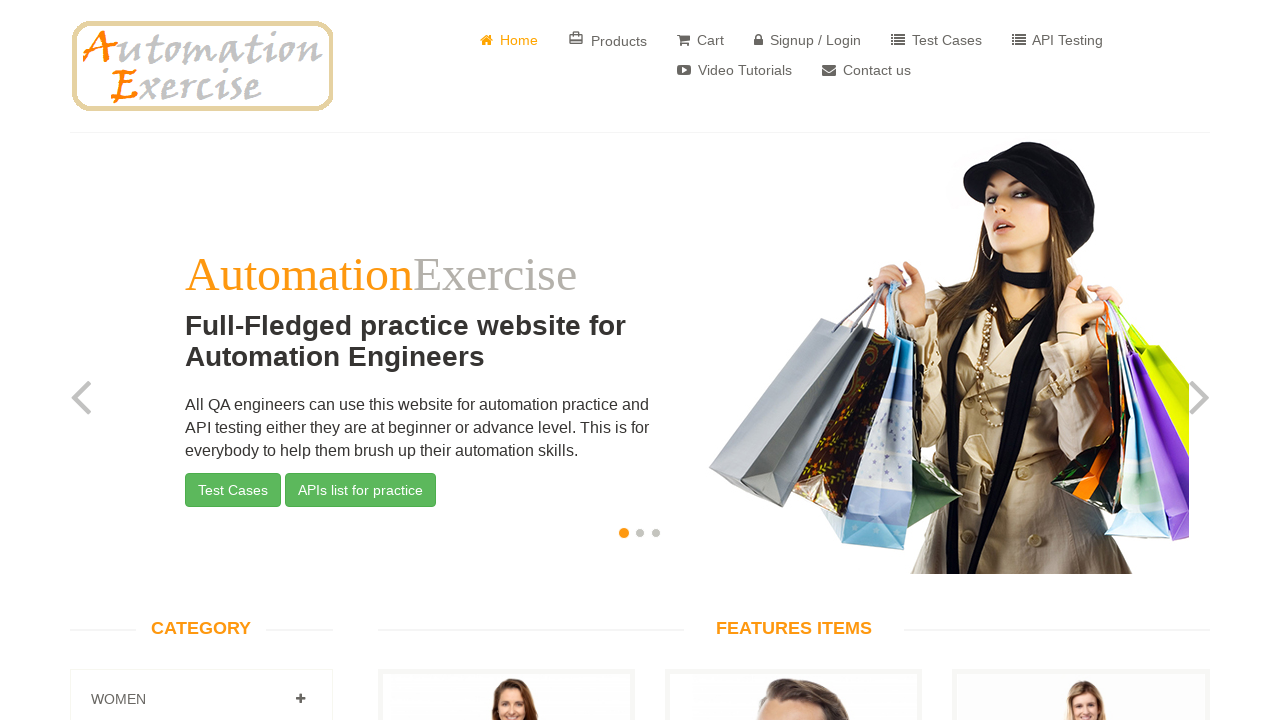

Clicked Cart link to navigate to cart page at (700, 40) on xpath=//a[contains(text(), 'Cart')]
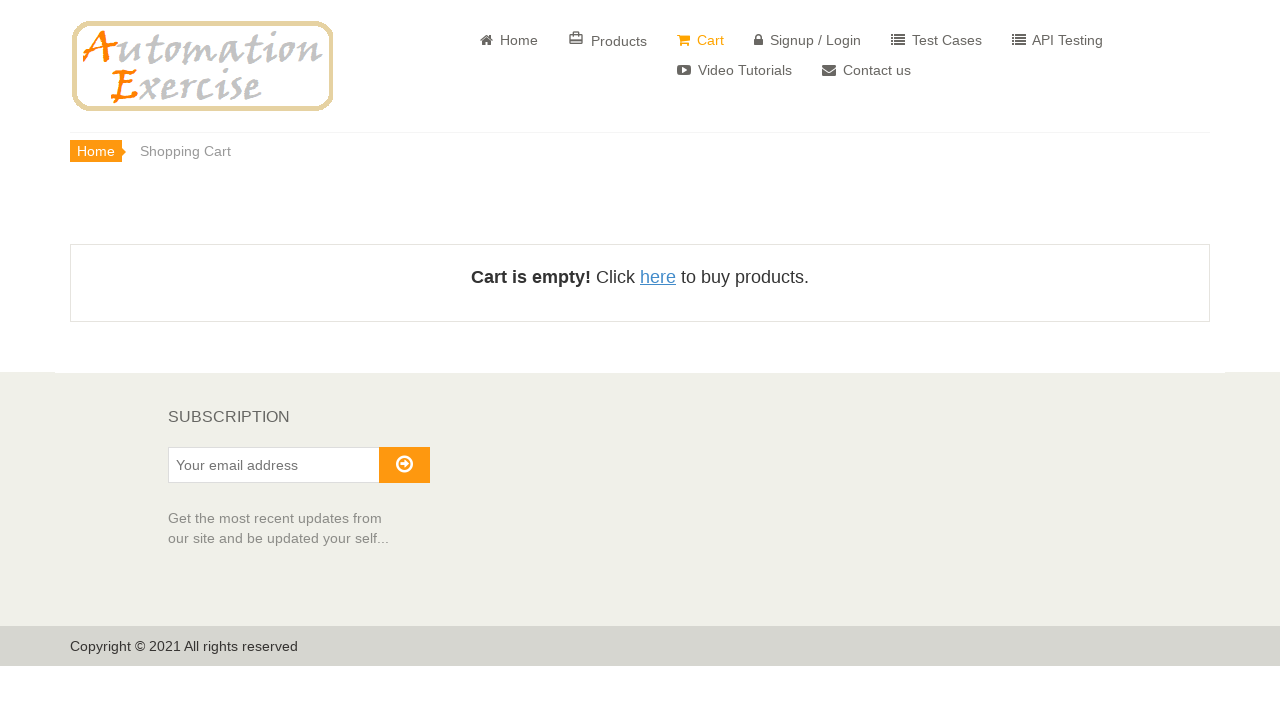

Scrolled to bottom of cart page
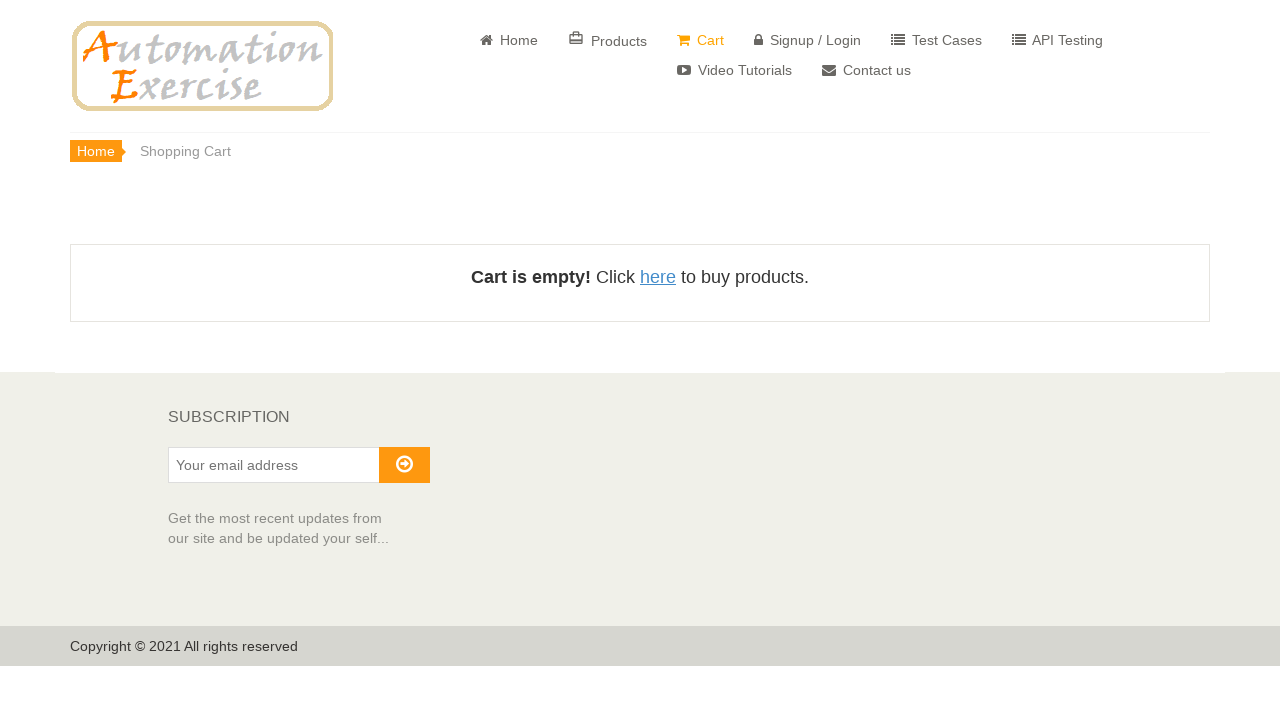

Waited 1 second for page content to load
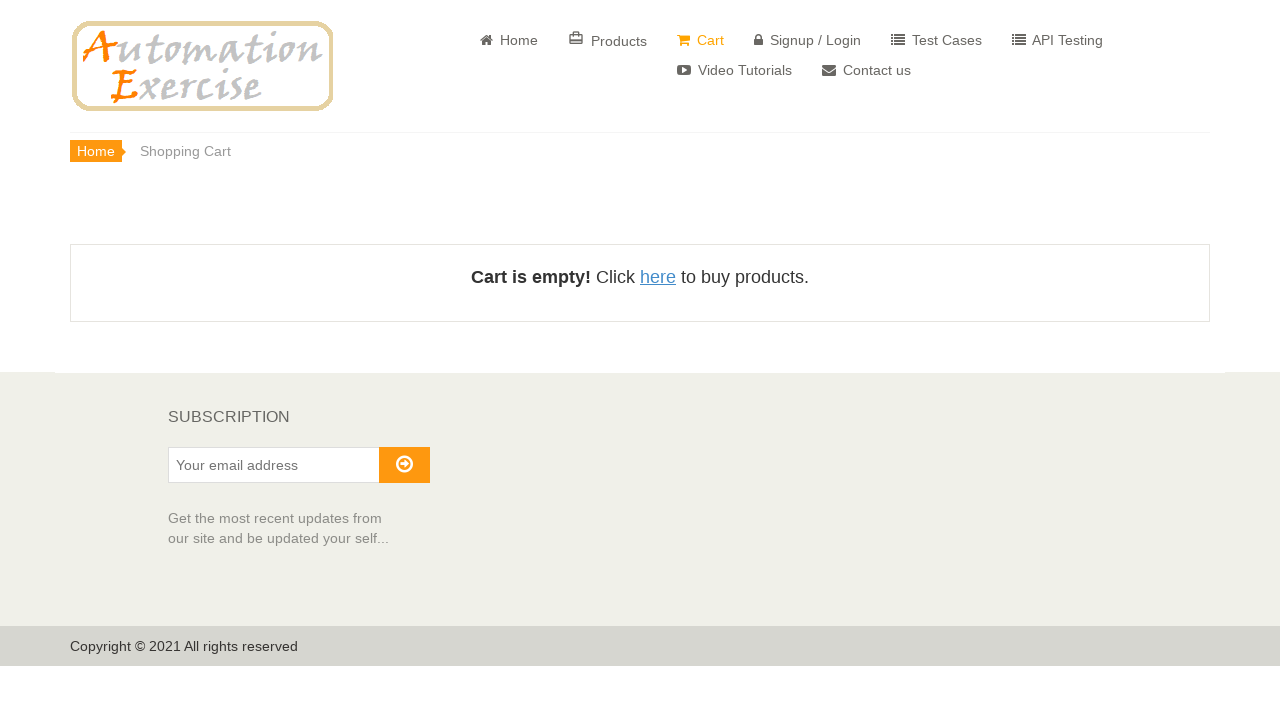

Verified subscription section is visible
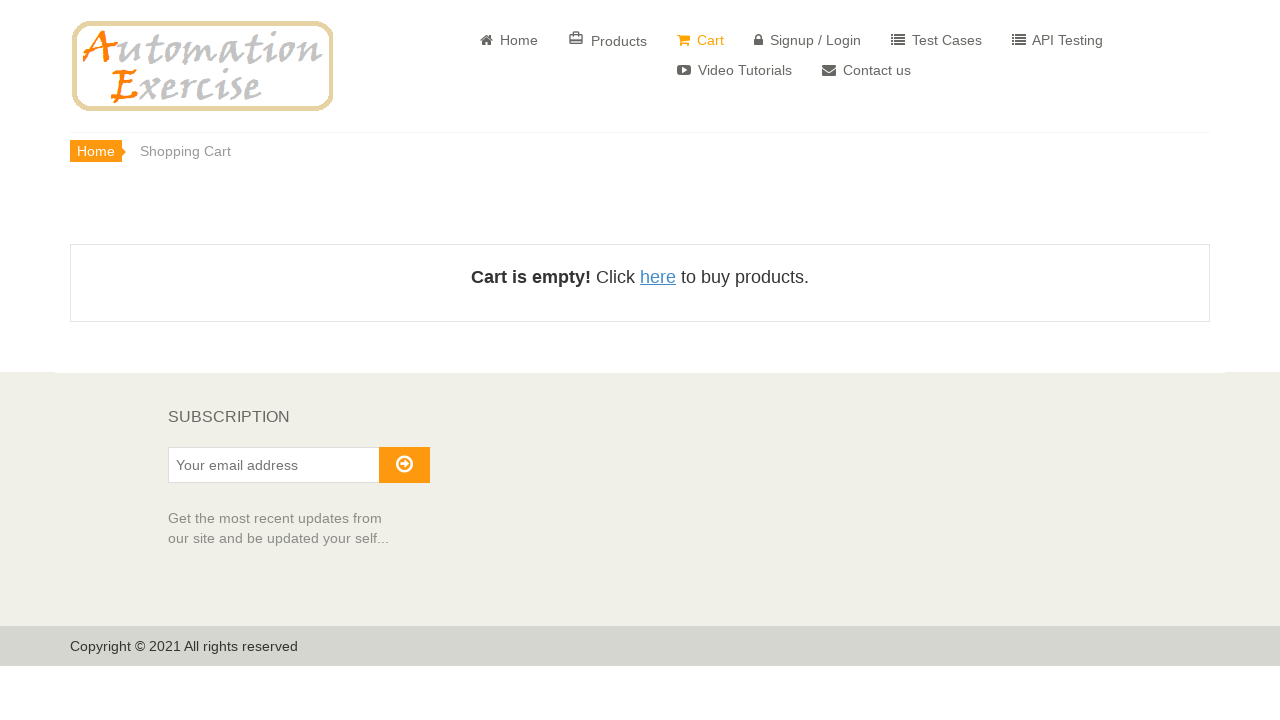

Filled subscription email field with 'test234@gmail.com' on #susbscribe_email
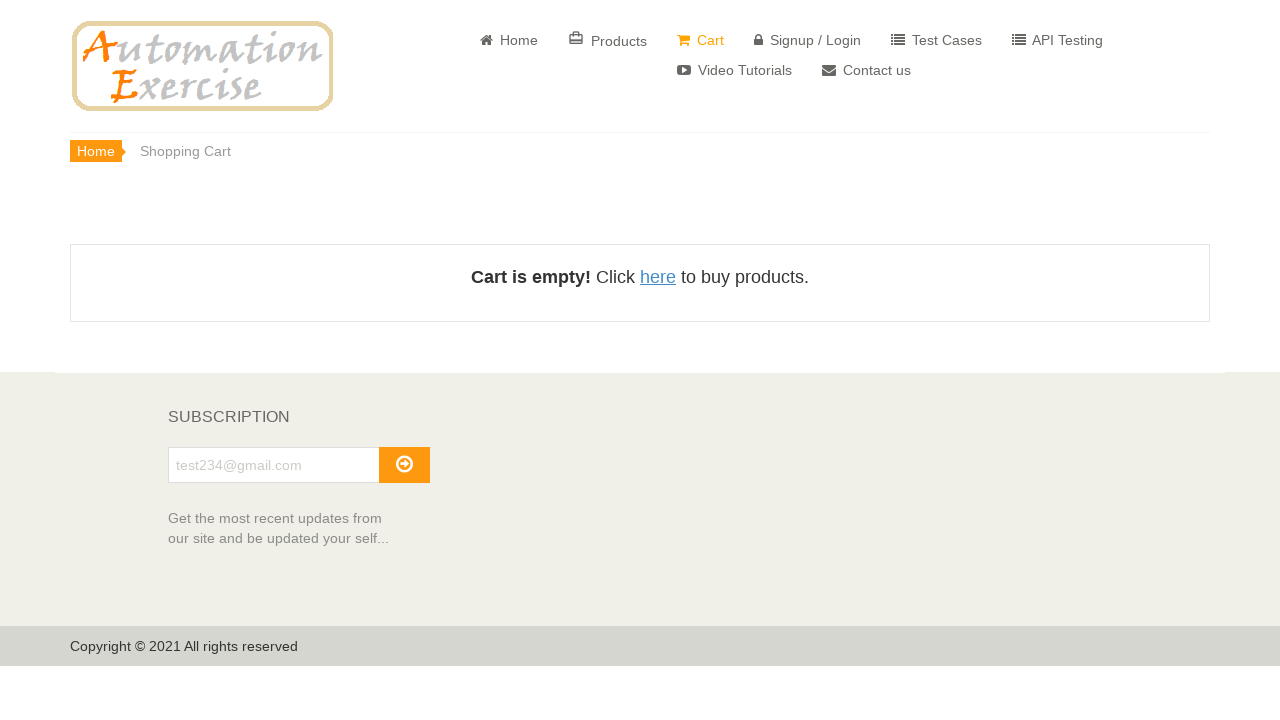

Clicked subscribe button to submit email subscription at (404, 465) on #subscribe
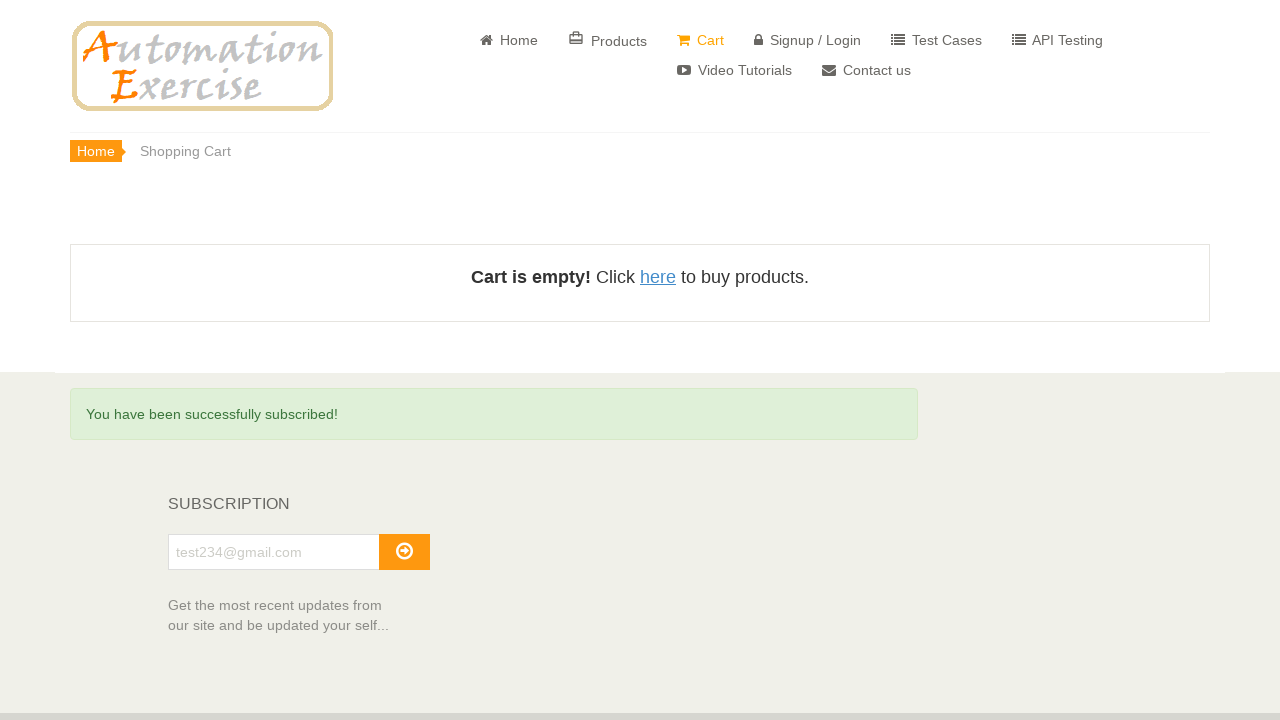

Verified subscription success message appeared
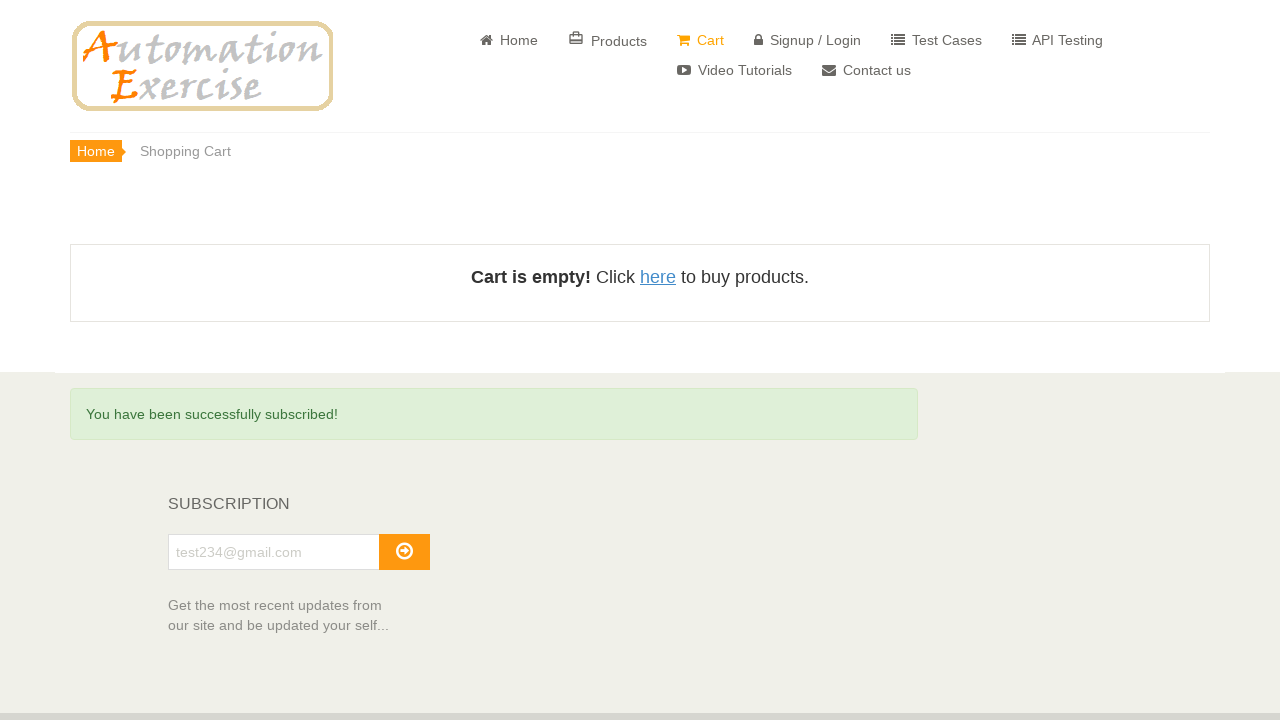

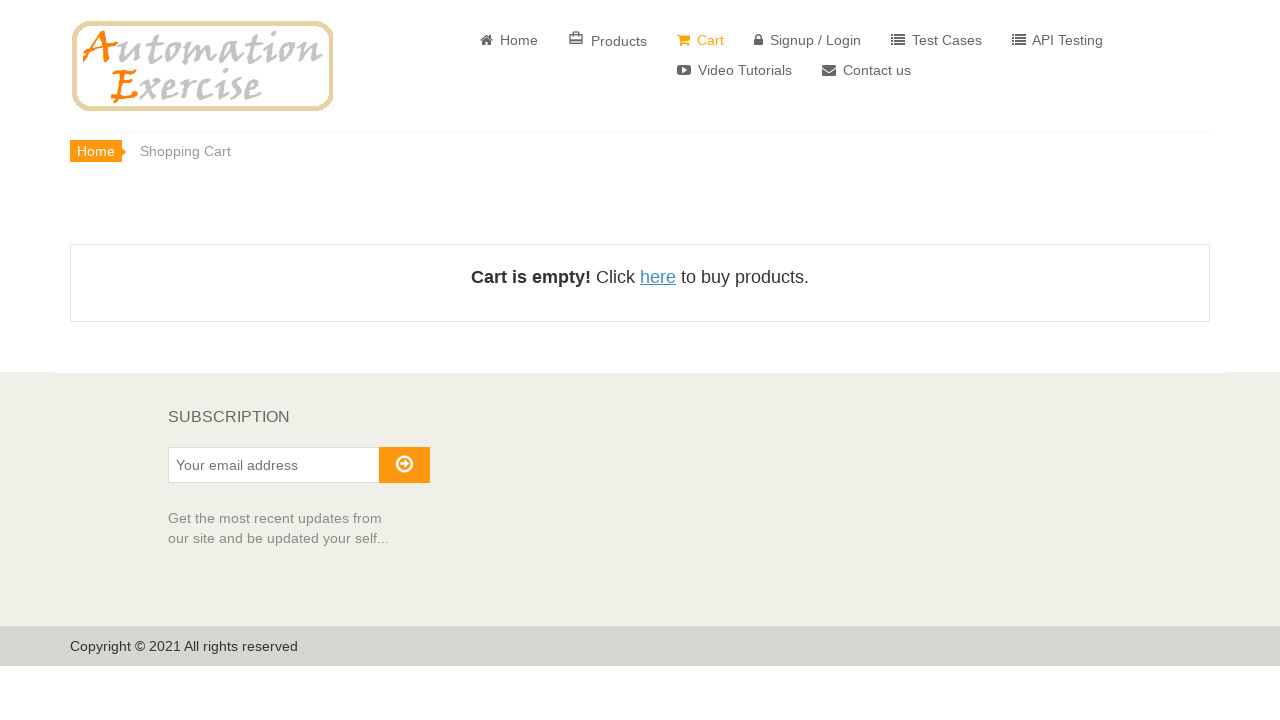